Tests window handling functionality by clicking a button that opens a new browser window/tab, then switches to the child window and verifies the switch by checking the page context.

Starting URL: http://demo.automationtesting.in/Windows.html

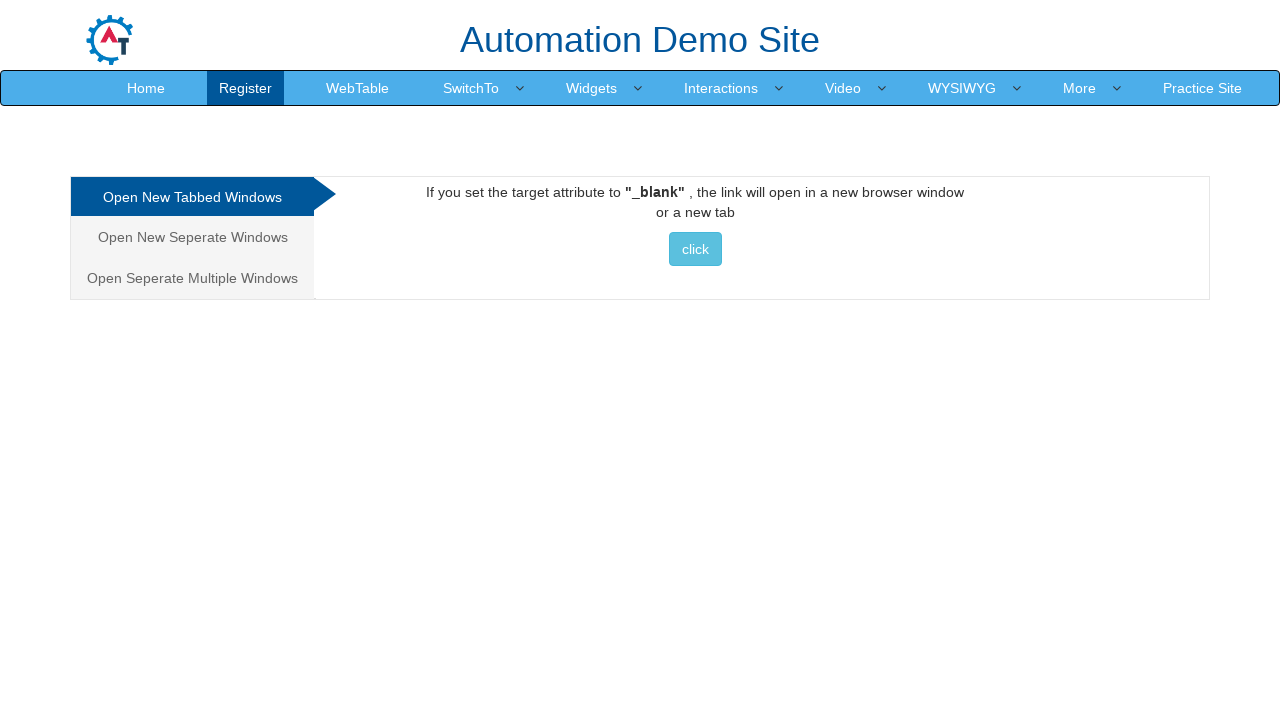

Clicked the tabbed window button to open a new window at (695, 249) on xpath=//button[@class='btn btn-info']/ancestor::a
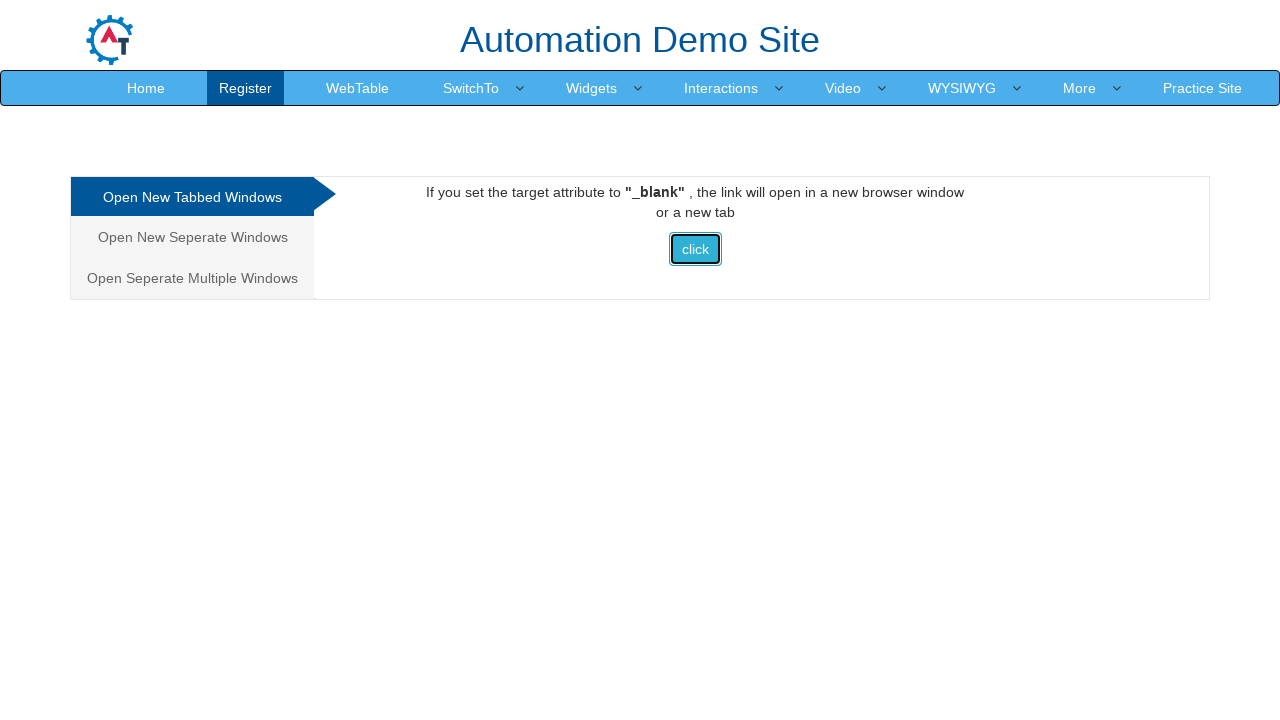

New window/tab opened and captured at (695, 249) on xpath=//button[@class='btn btn-info']/ancestor::a
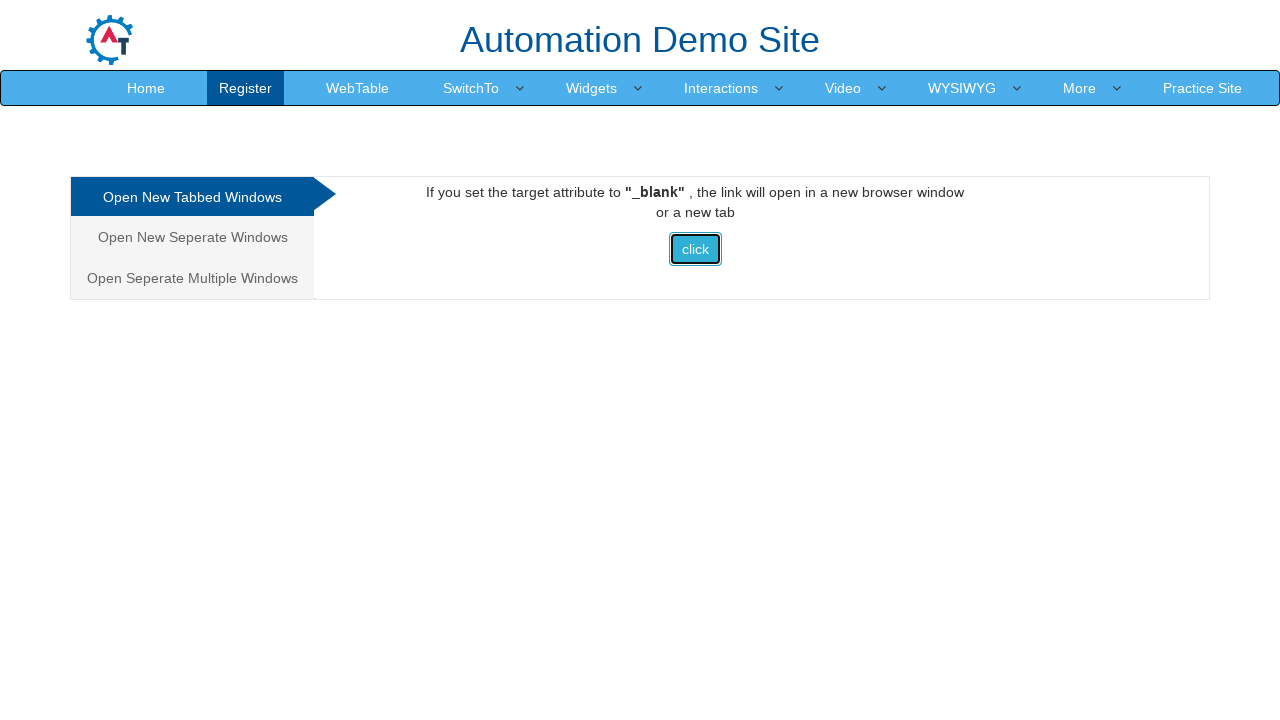

Child page reference obtained
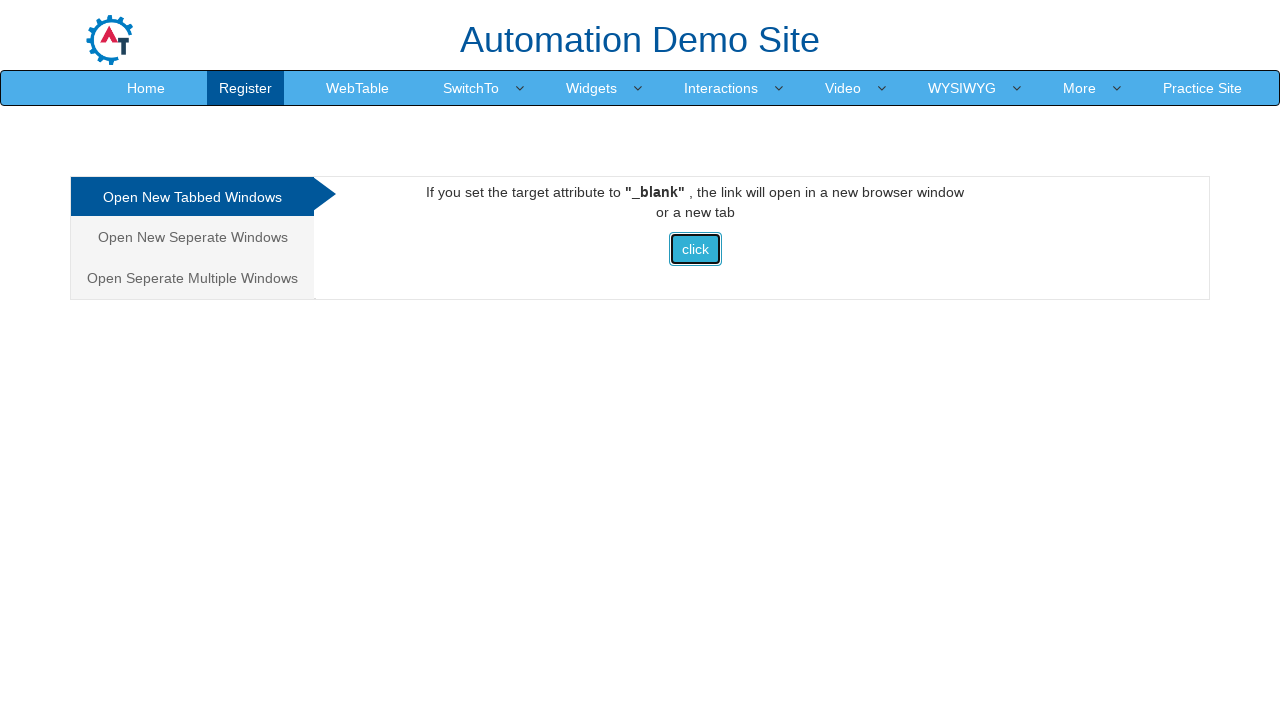

Child page loaded successfully
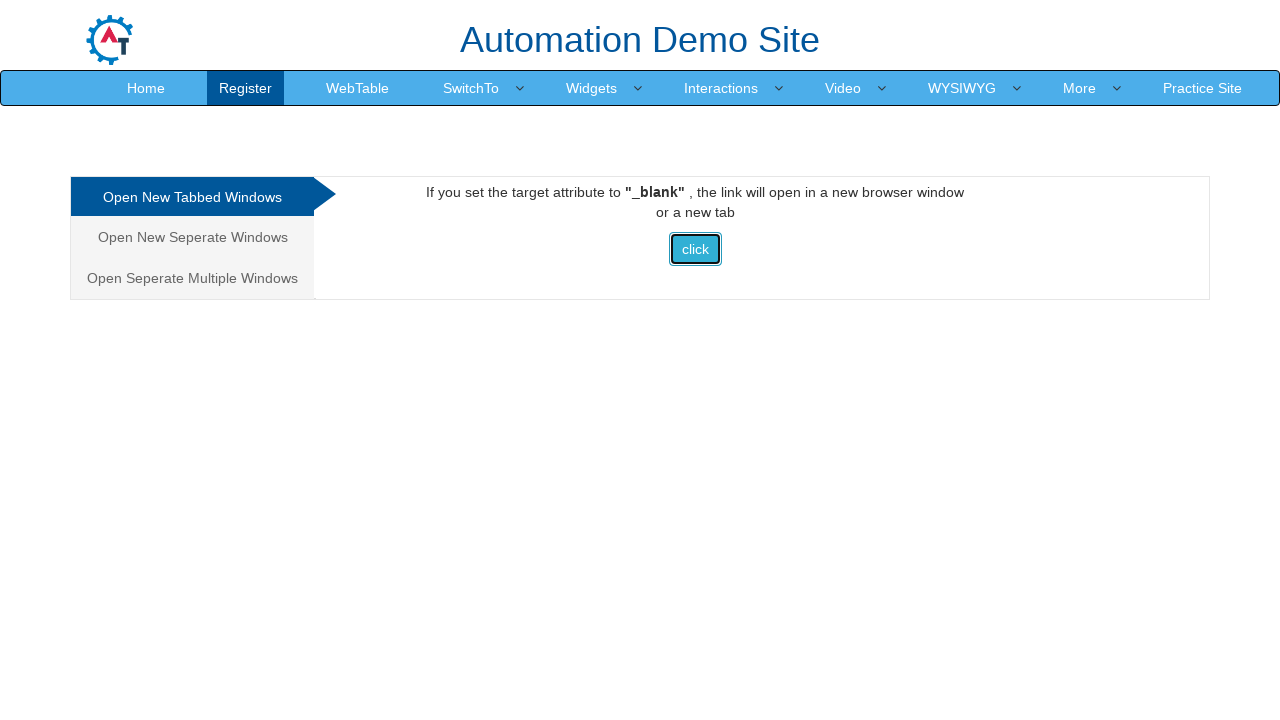

Retrieved child page title: Selenium
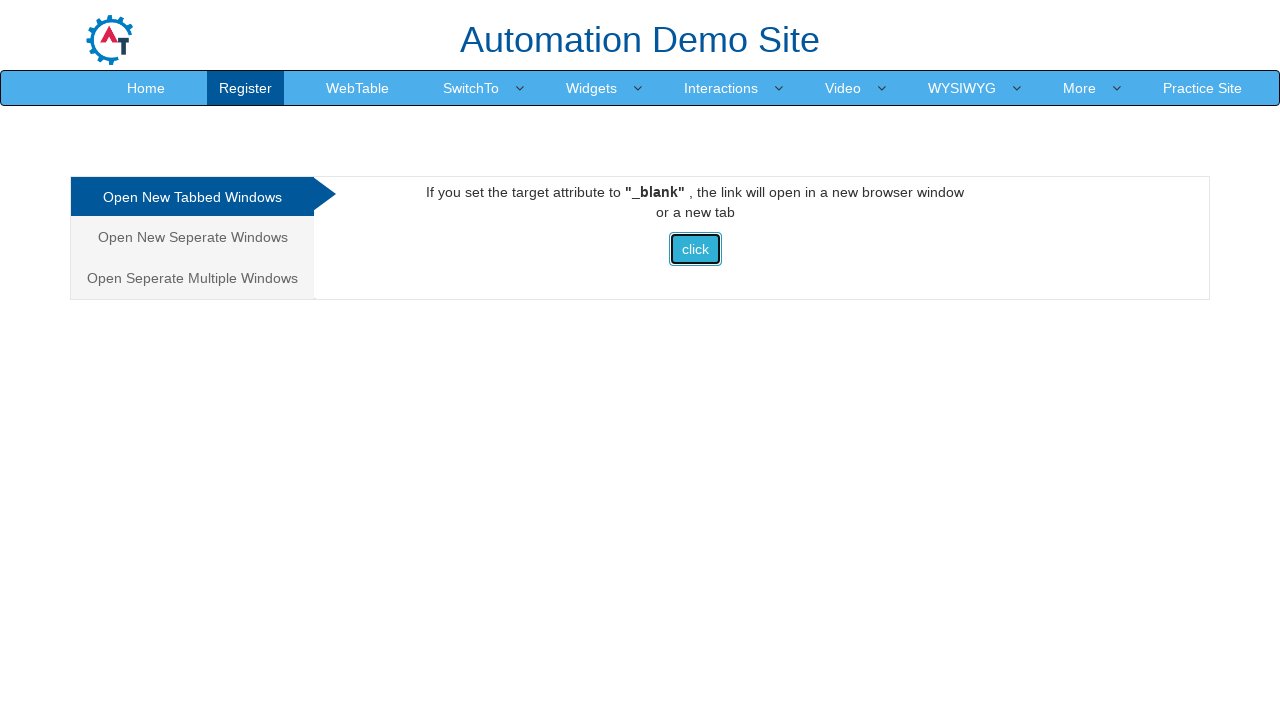

Switched focus to child page
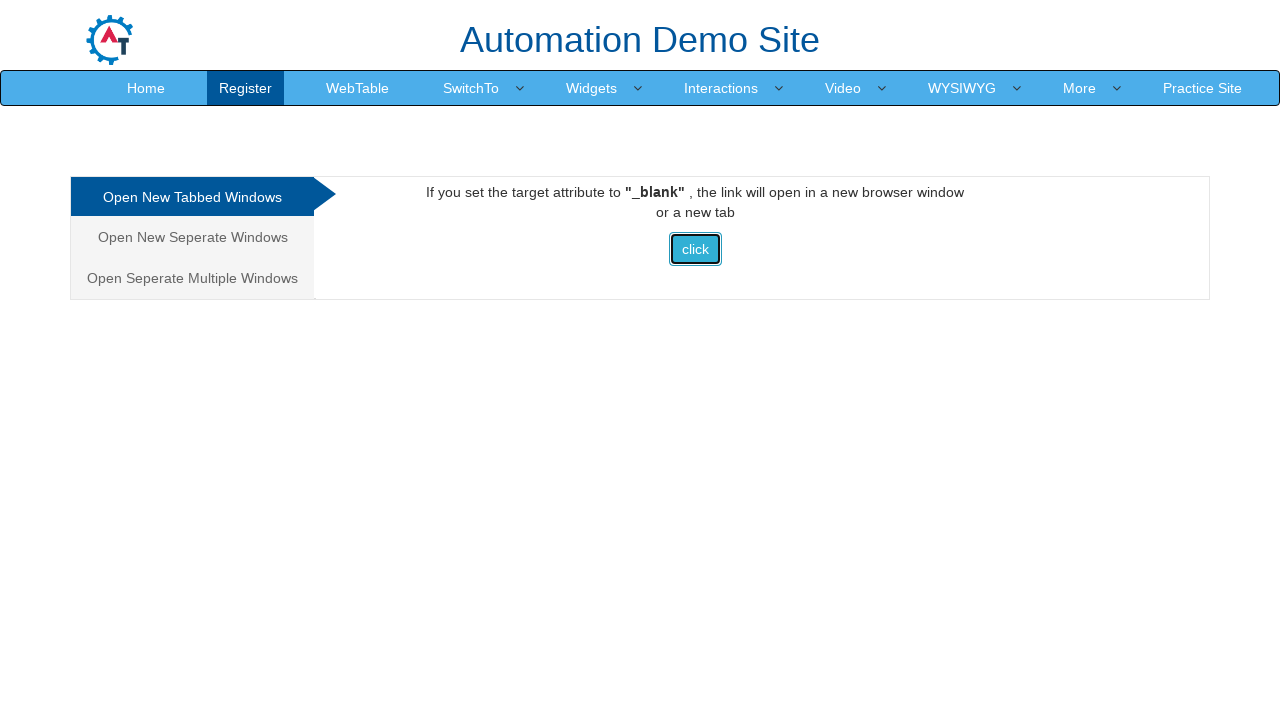

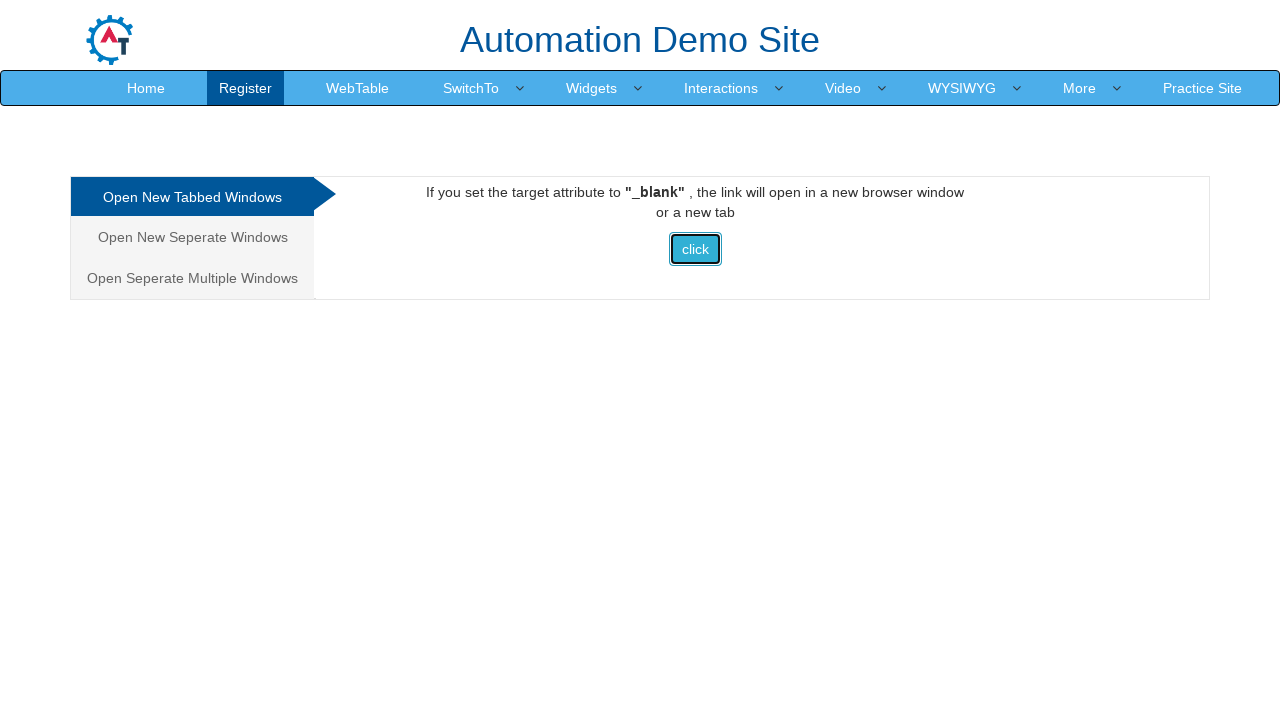